Tests the filter functionality on a table by entering "Rice" in the search field and verifying that displayed rows contain the search term

Starting URL: https://rahulshettyacademy.com/seleniumPractise/#/offers

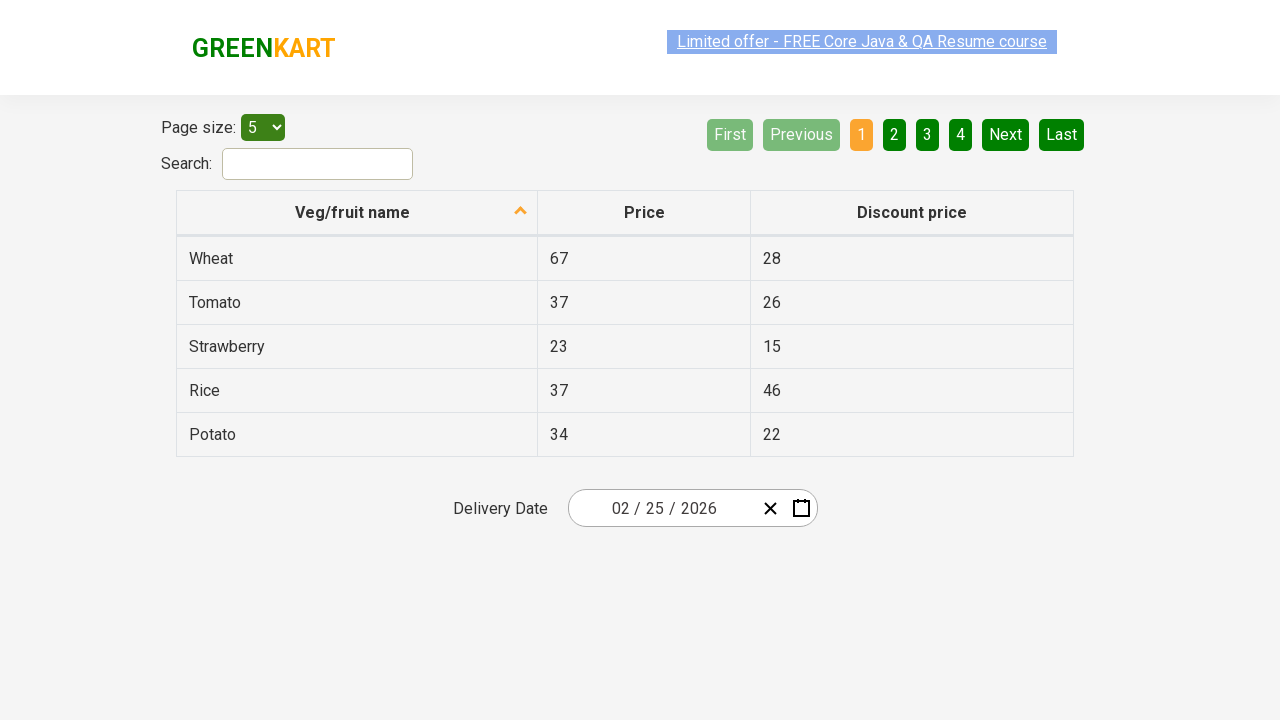

Entered 'Rice' in search filter field on #search-field
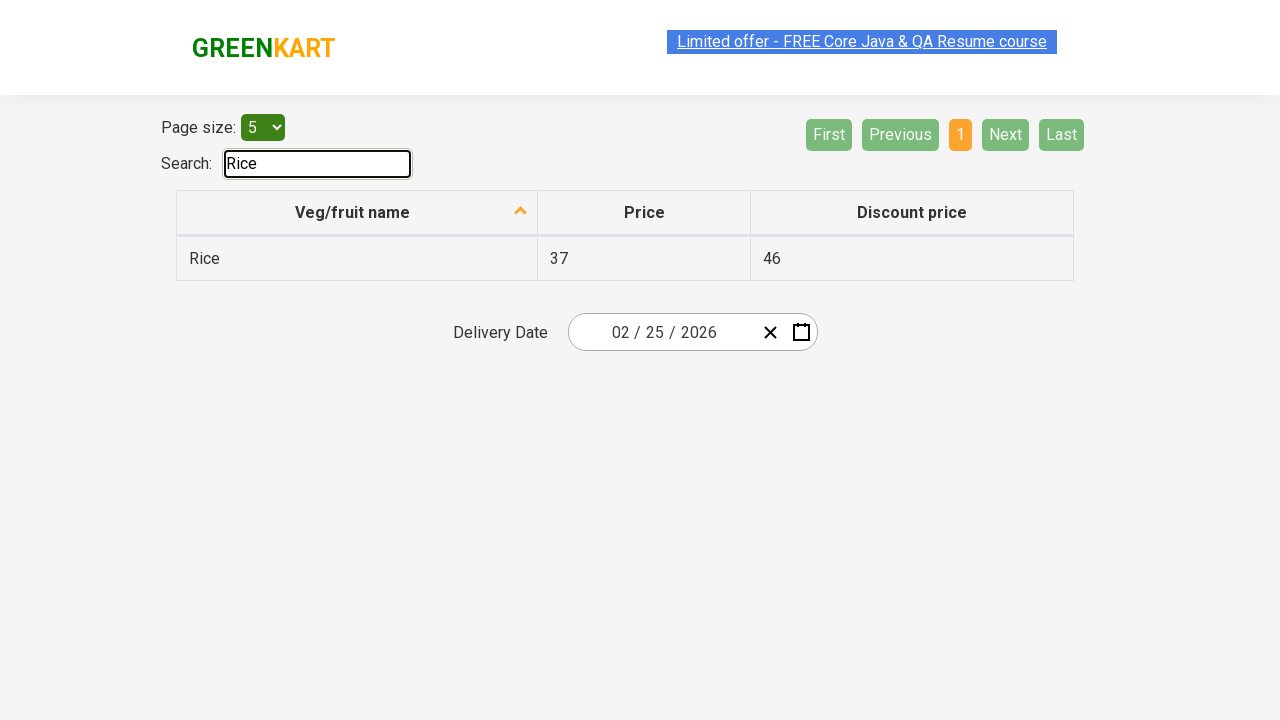

Waited for filter to apply
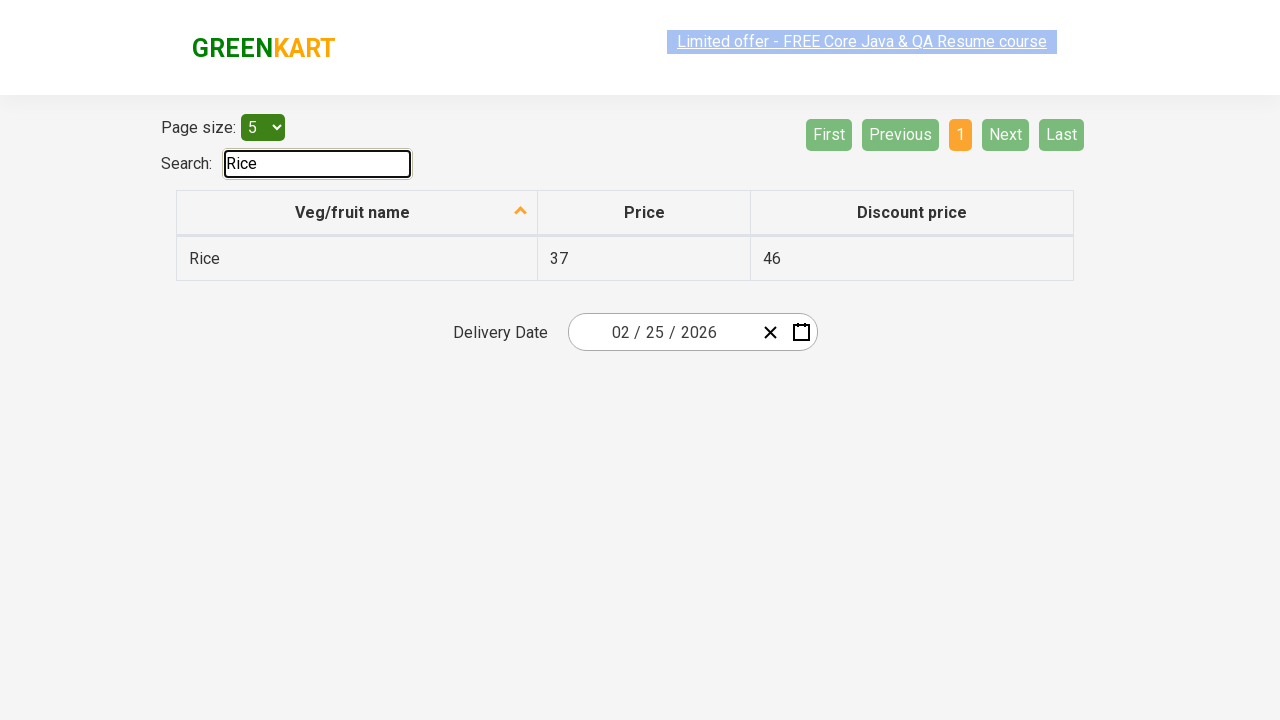

Retrieved all filtered table rows from first column
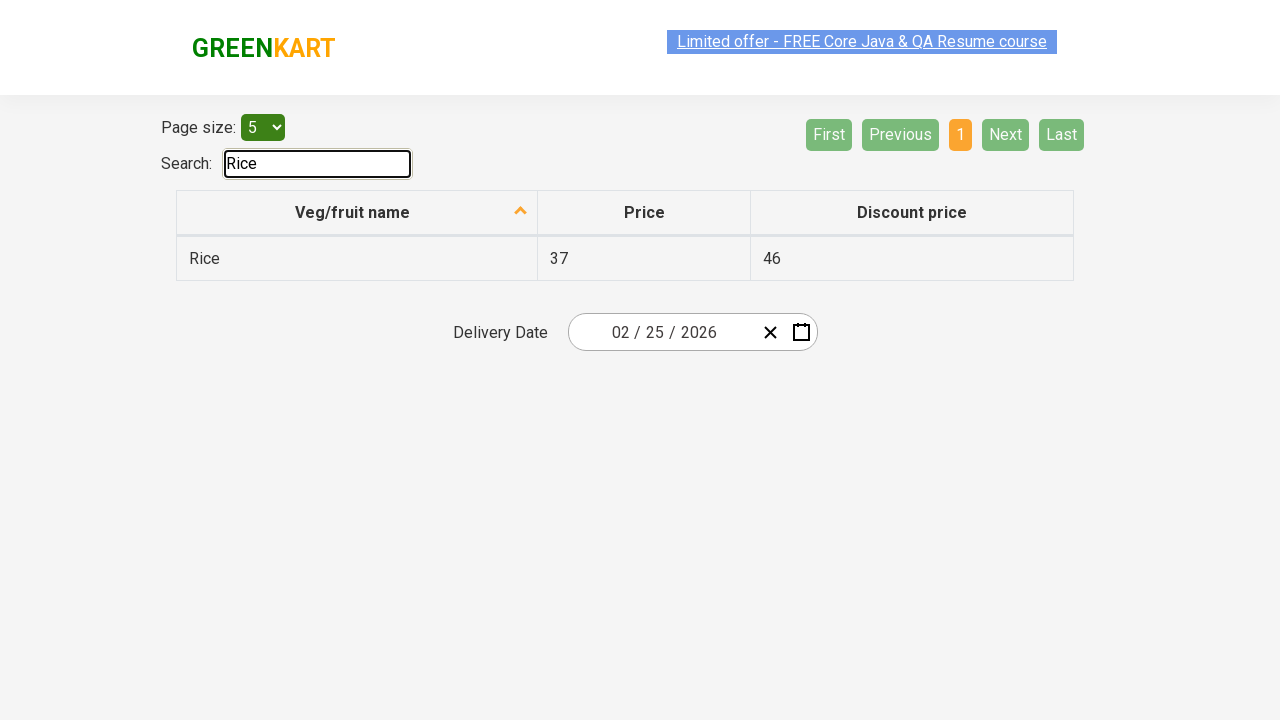

Verified row contains 'Rice': Rice
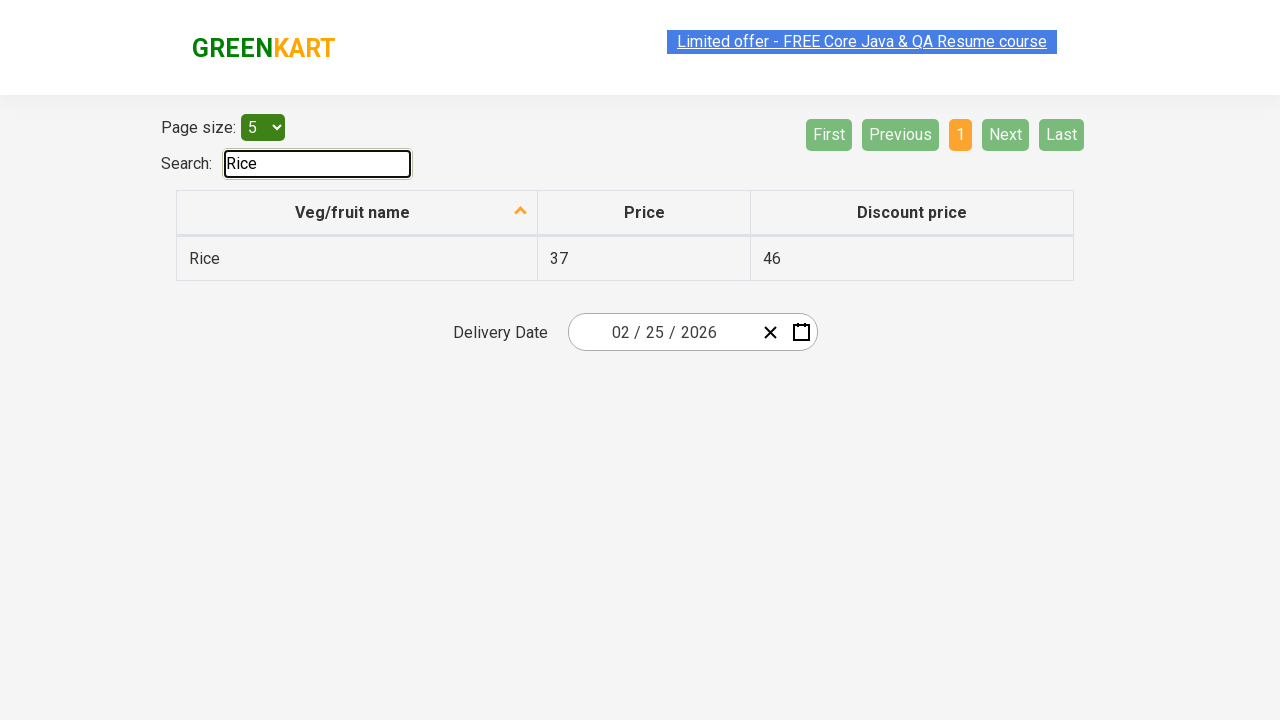

Verified at least one filtered row is displayed (total: 1 rows)
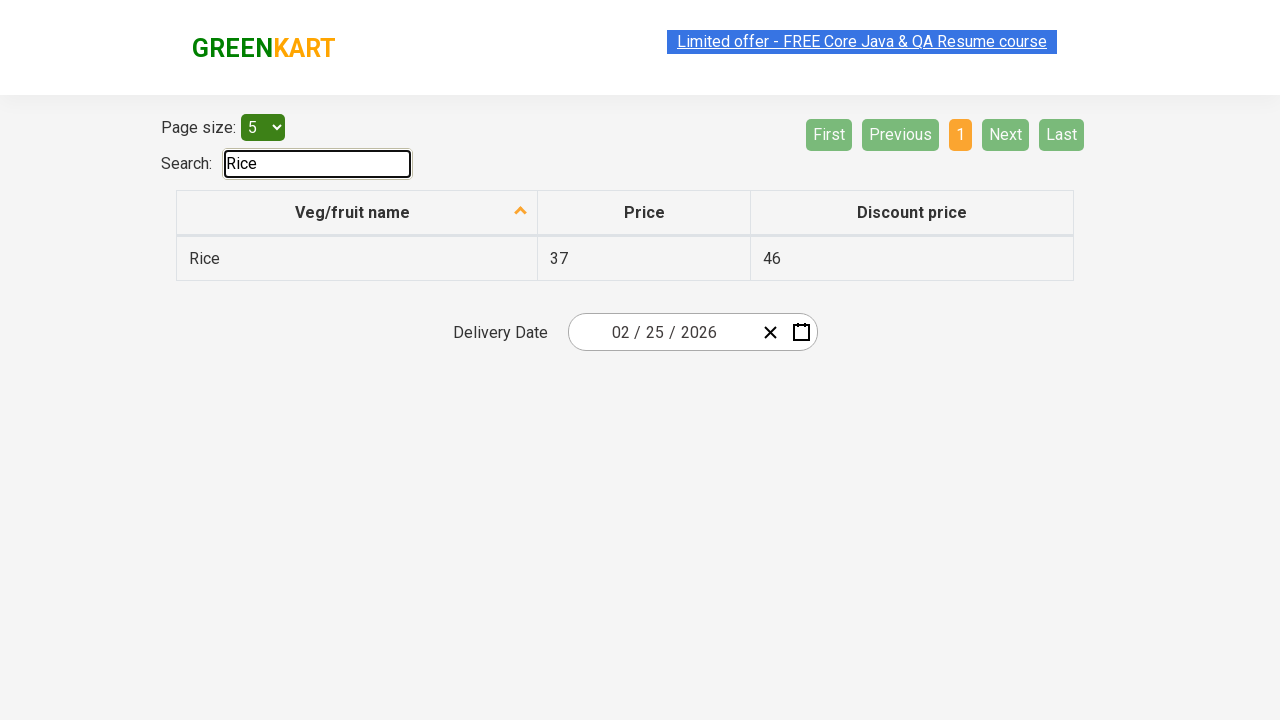

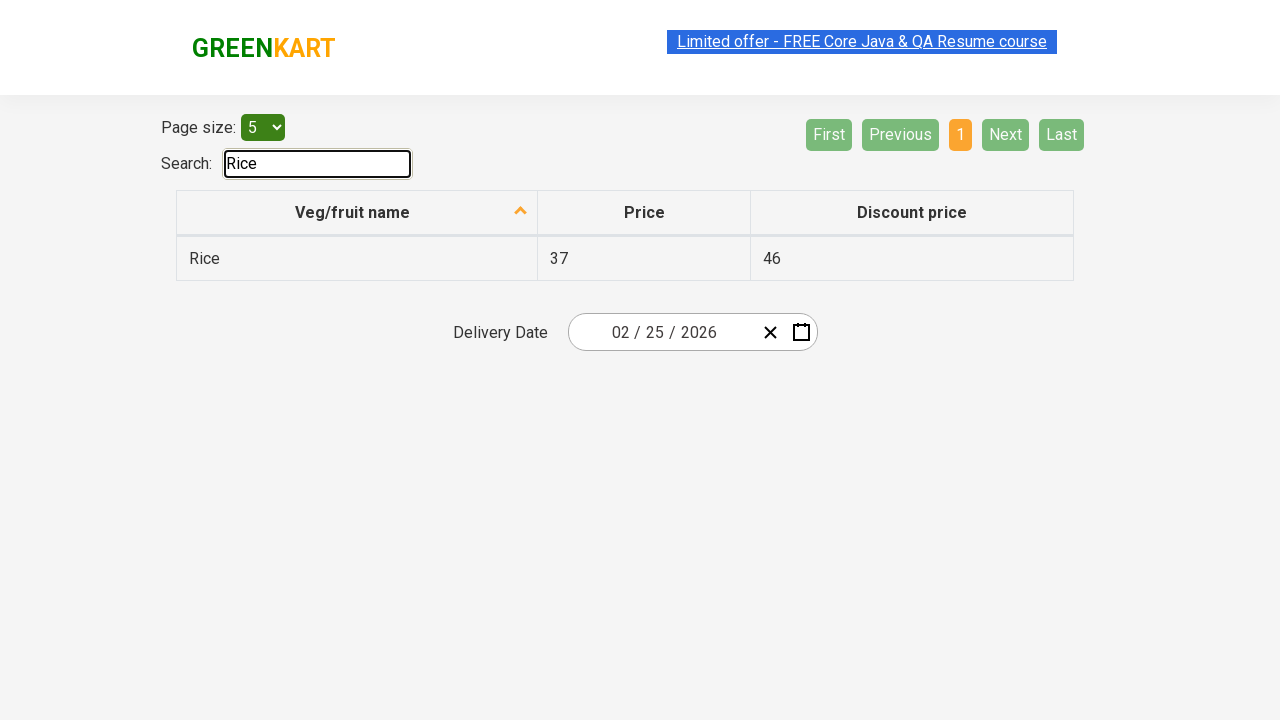